Tests file download functionality by navigating to a download page, clicking on the first download link, and waiting for the download to complete.

Starting URL: http://the-internet.herokuapp.com/download

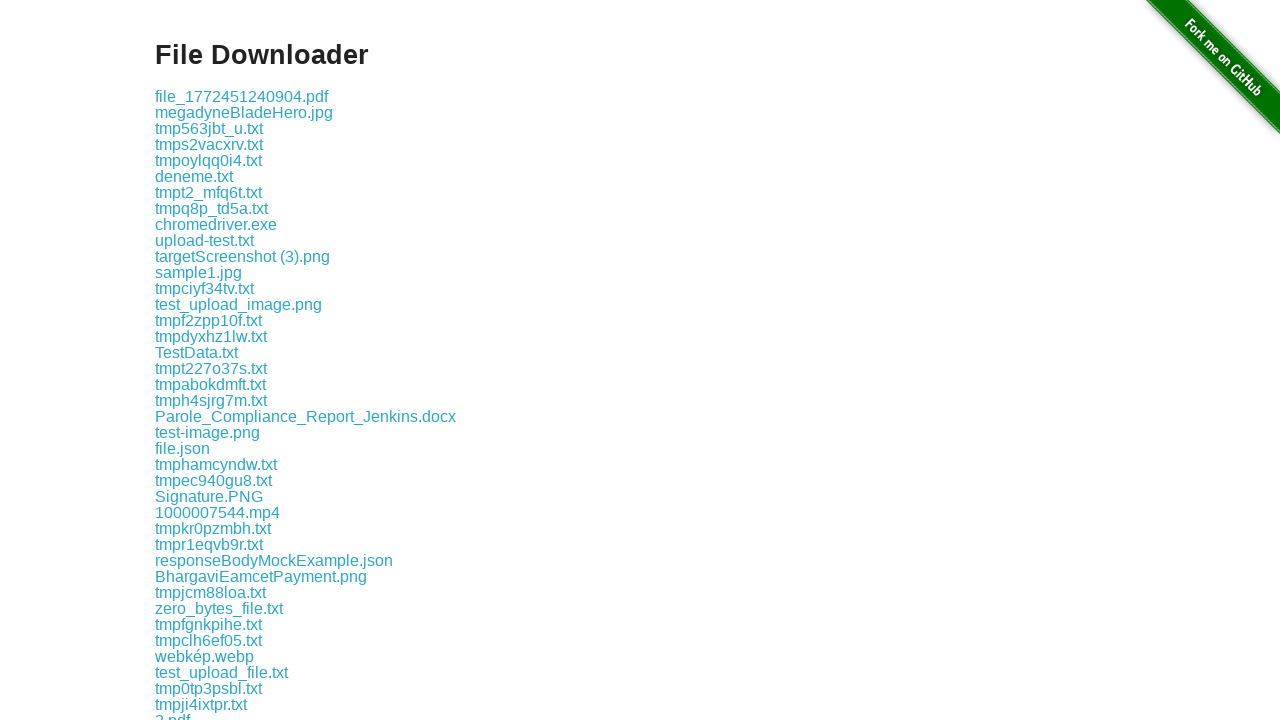

Clicked the first download link at (242, 96) on .example a
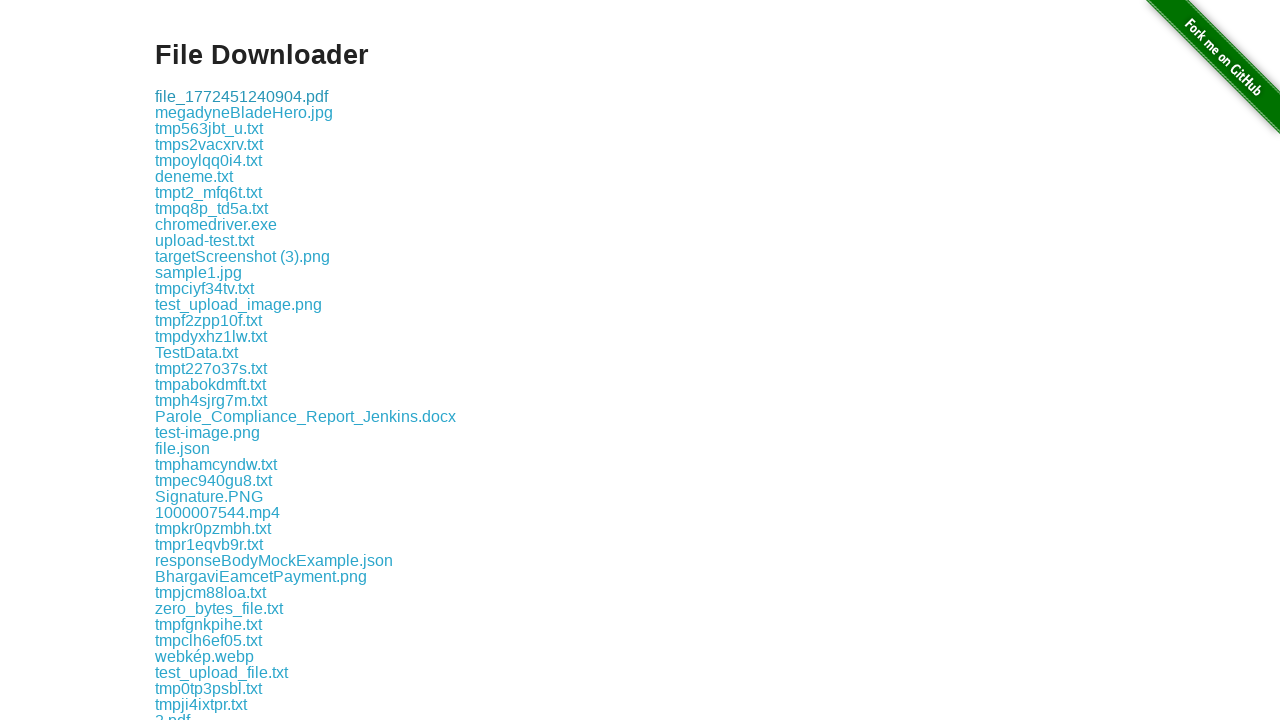

Waited for download to complete
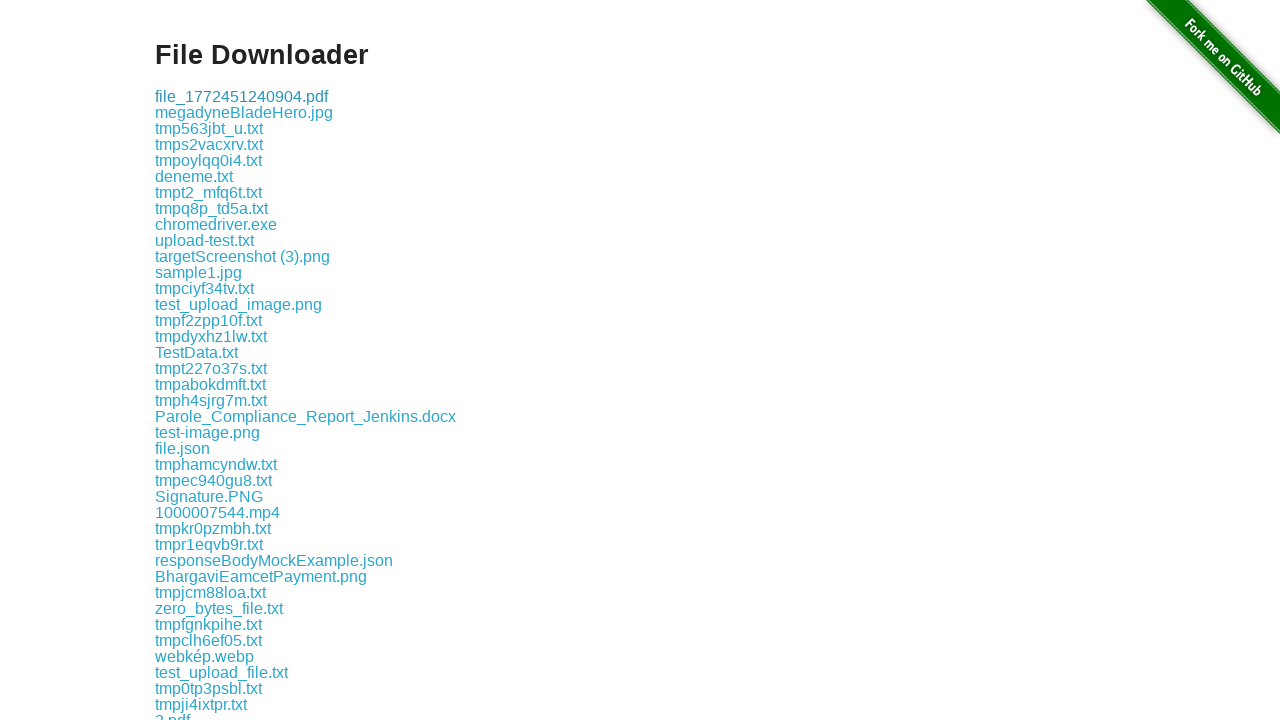

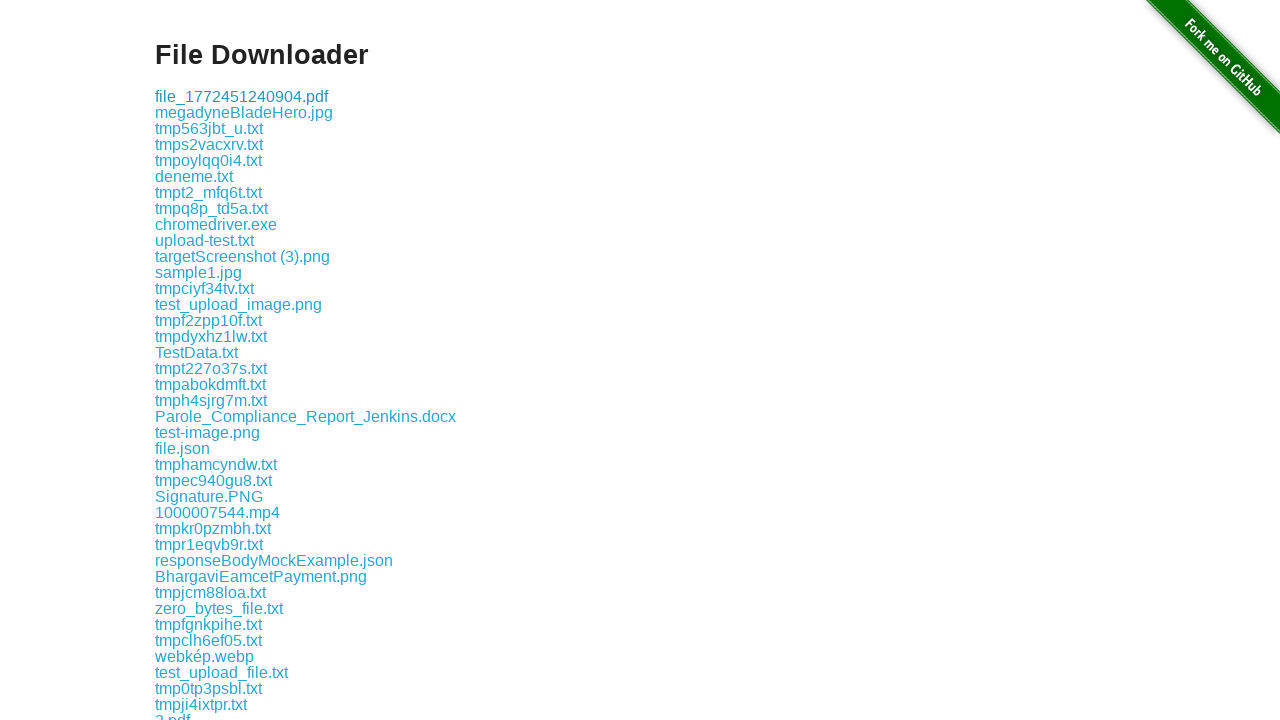